Navigates to sign-in page and verifies the Sign Up link is present

Starting URL: https://cannatrader-frontend.vercel.app/home

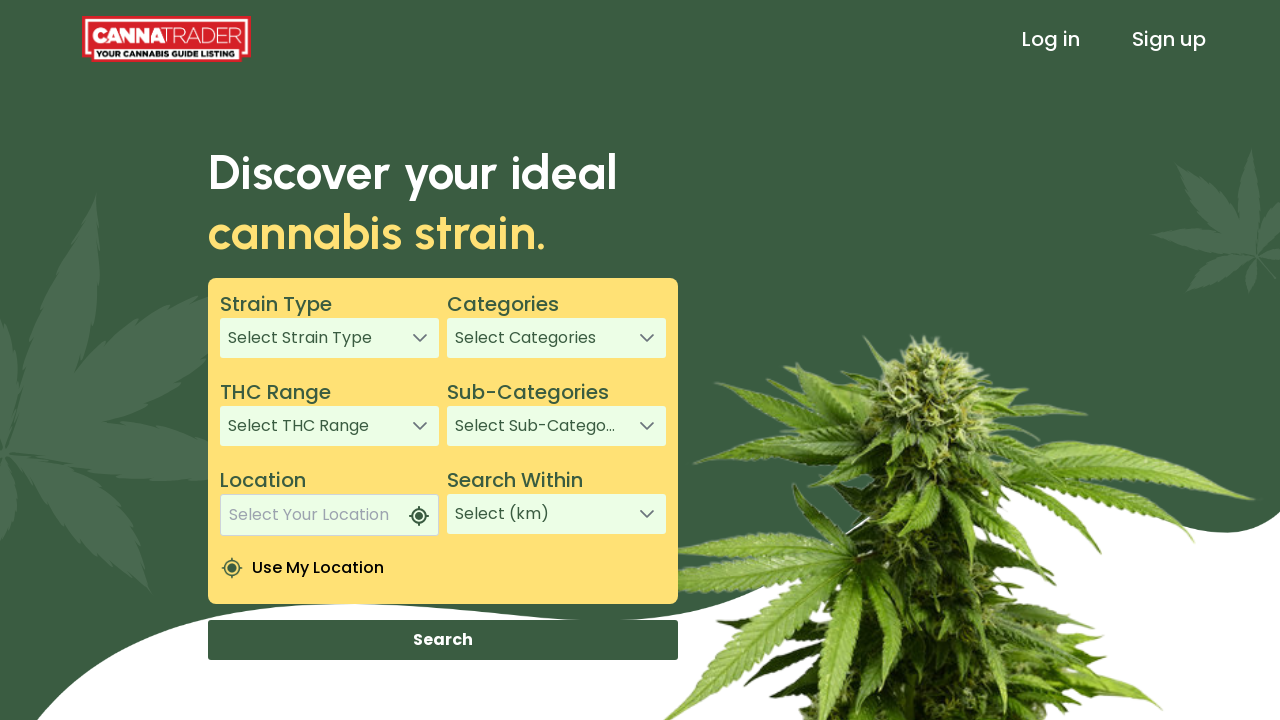

Clicked Sign In link in header at (1051, 39) on xpath=/html/body/app-root/app-header/div[1]/header/div[3]/a[1]
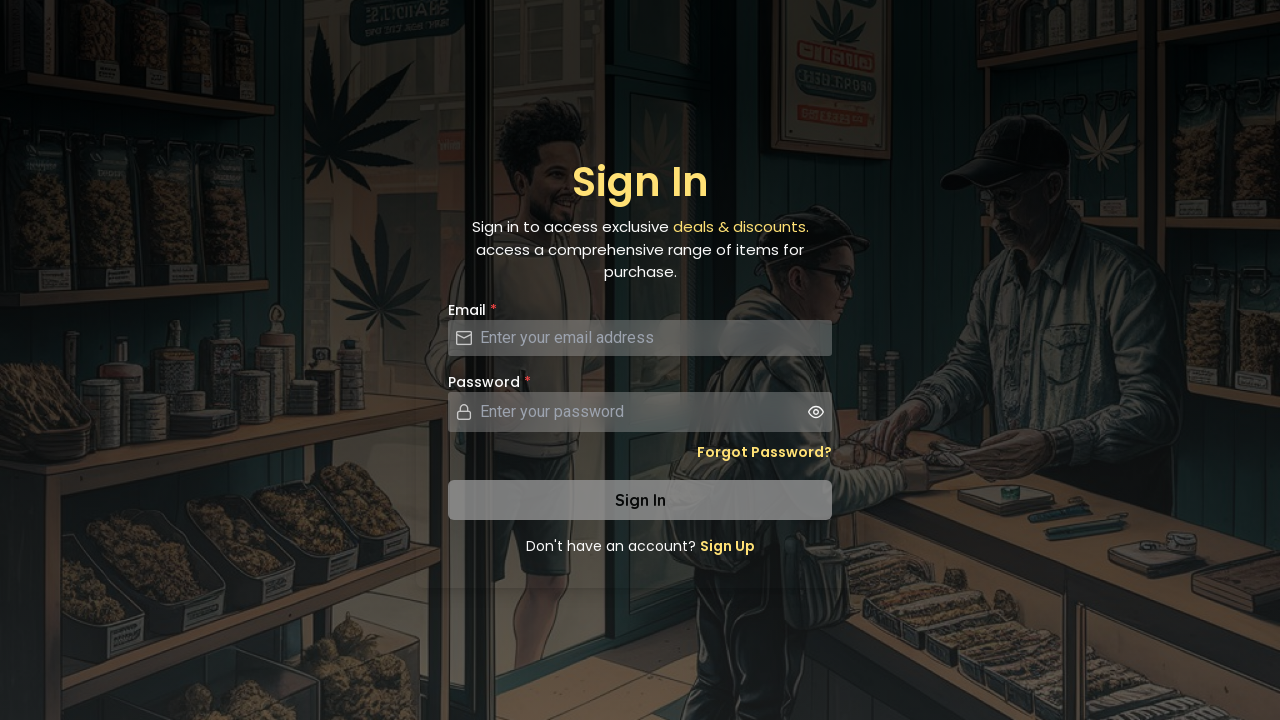

Sign Up link is present and visible on sign-in page
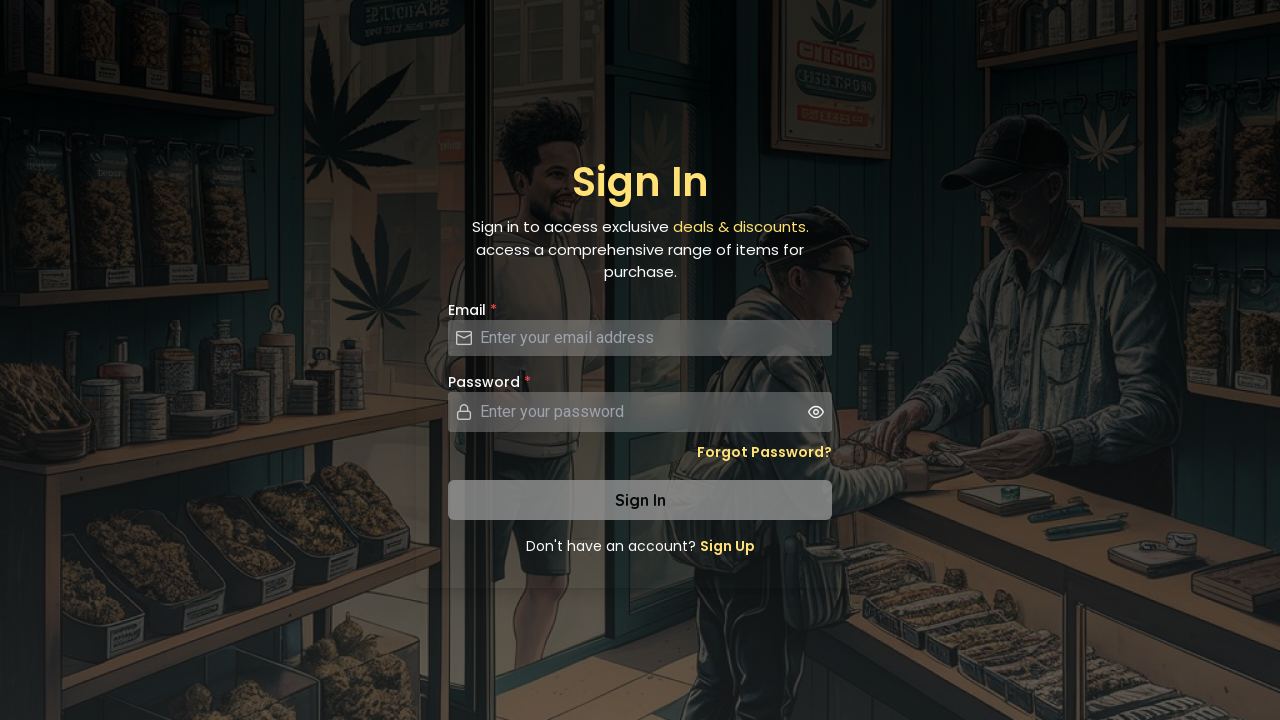

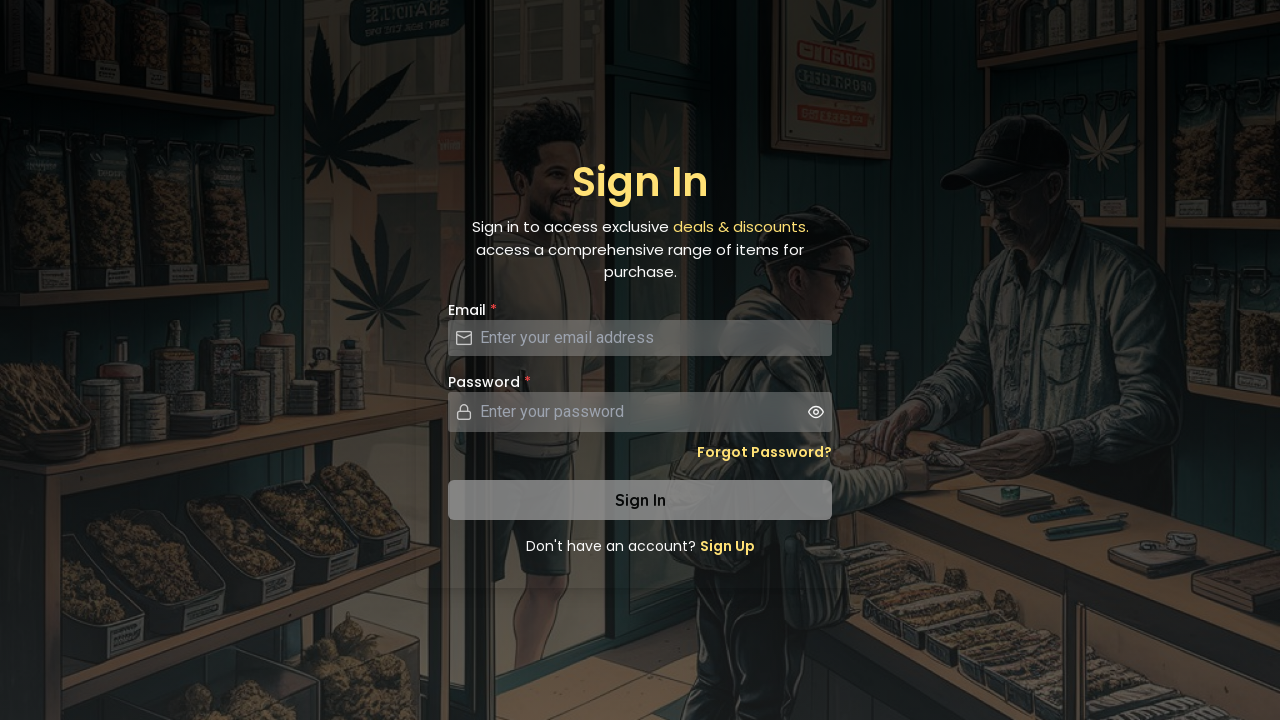